Tests autocomplete functionality by typing partial text and navigating through suggestions to select "Romania"

Starting URL: http://qaclickacademy.com/practice.php

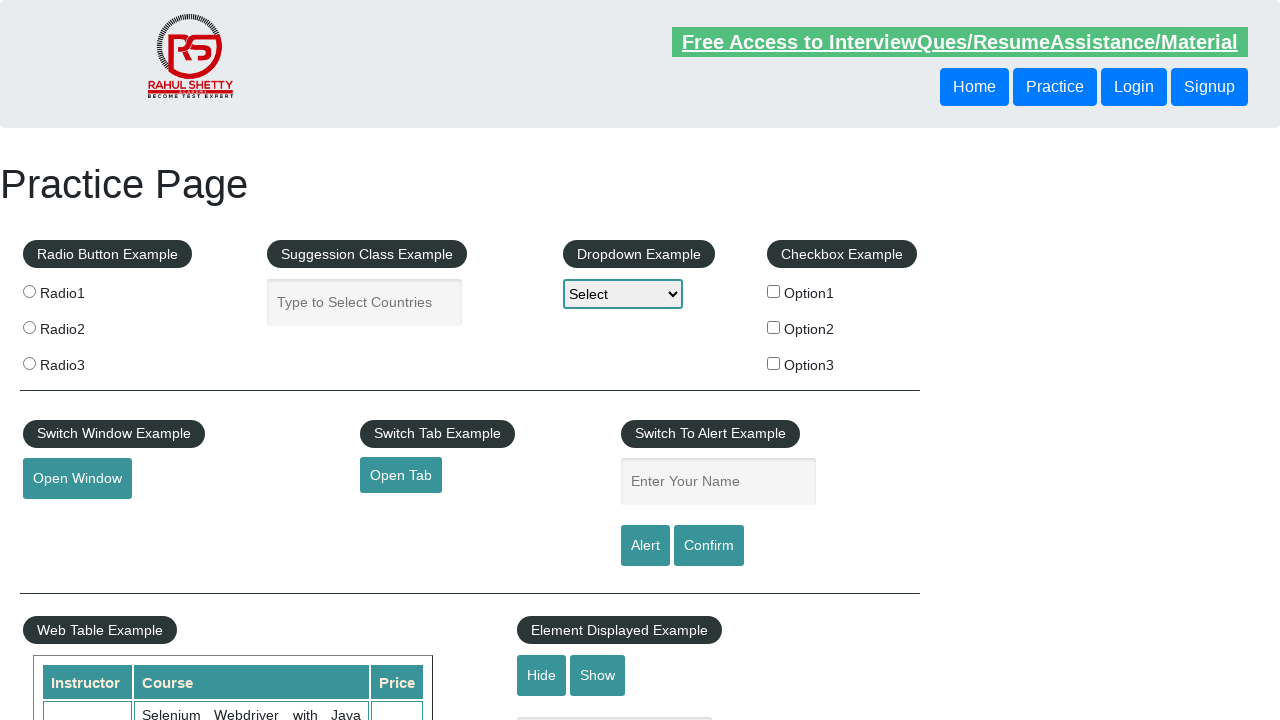

Filled autocomplete field with 'rom' on #autocomplete
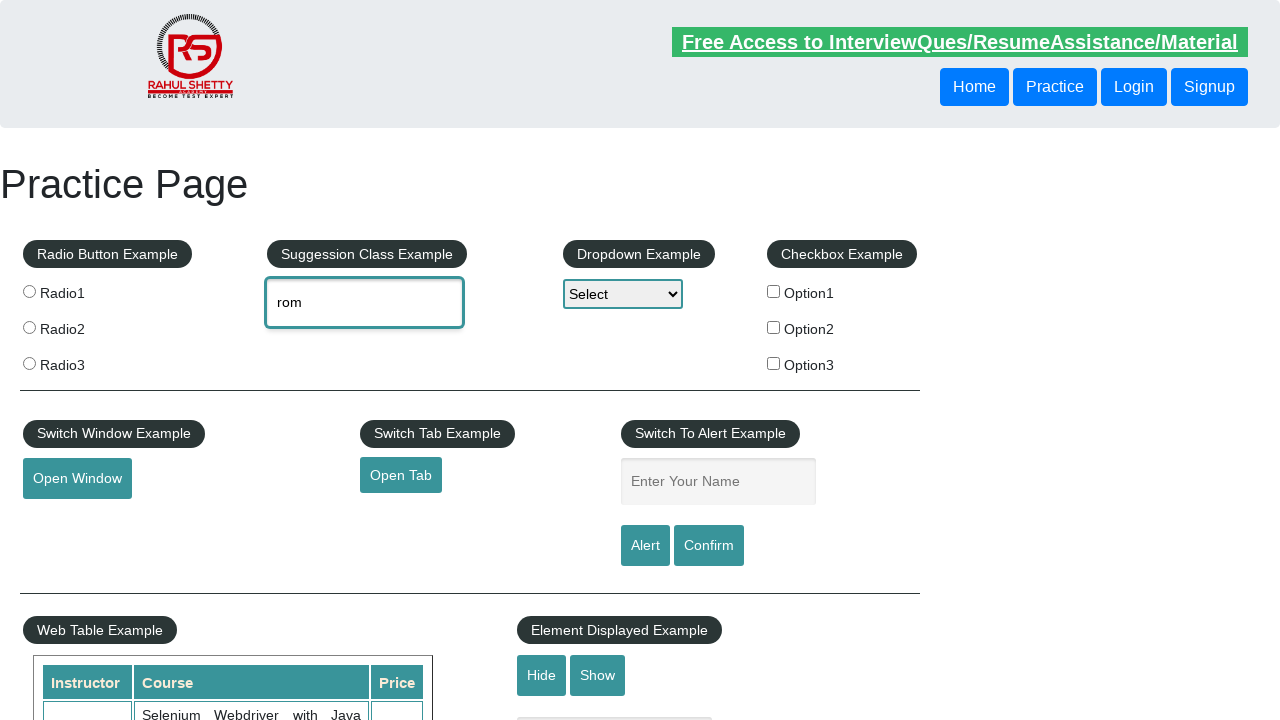

Retrieved current autocomplete field value using JavaScript
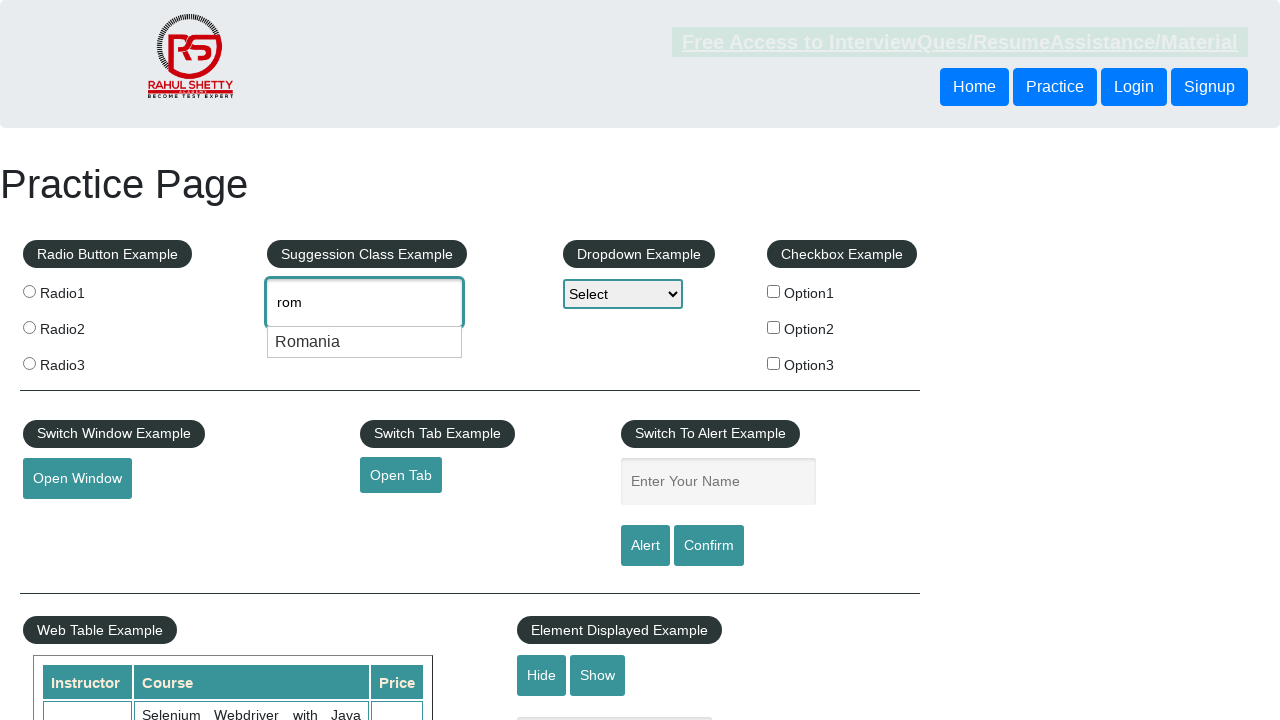

Pressed ArrowDown to navigate through suggestions on #autocomplete
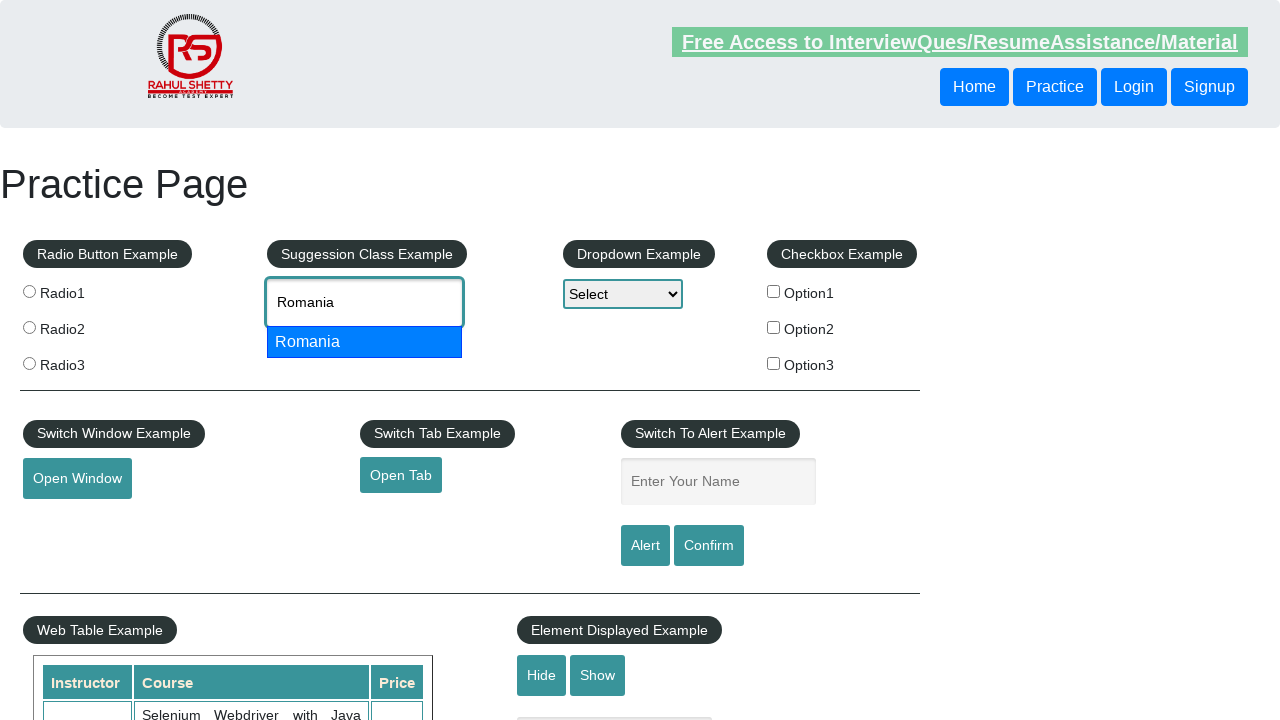

Retrieved updated autocomplete field value
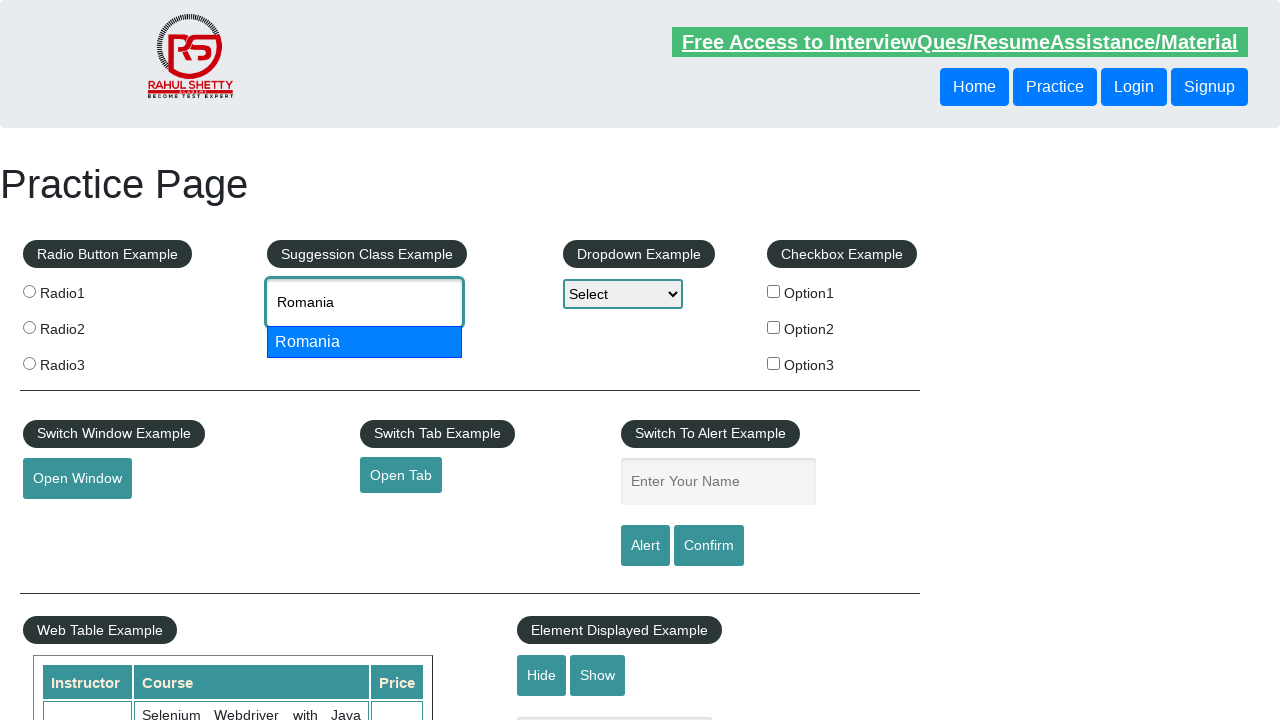

Verified that 'romania' is selected in autocomplete field
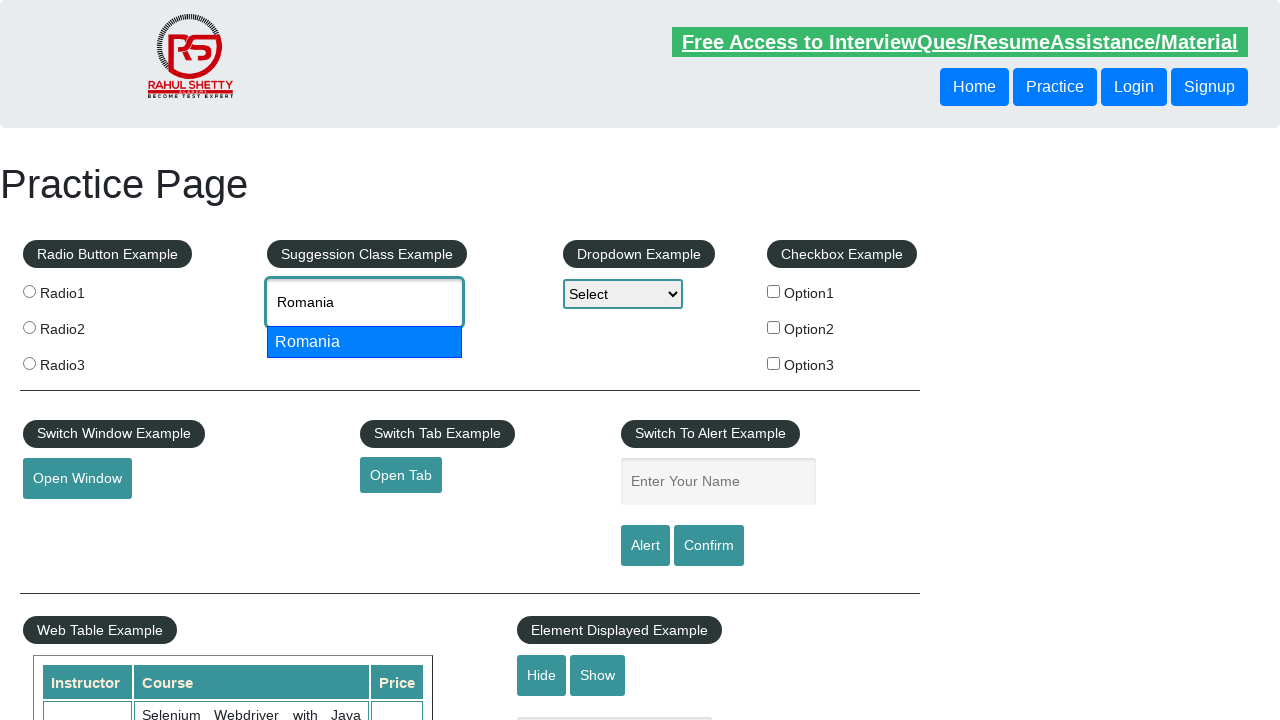

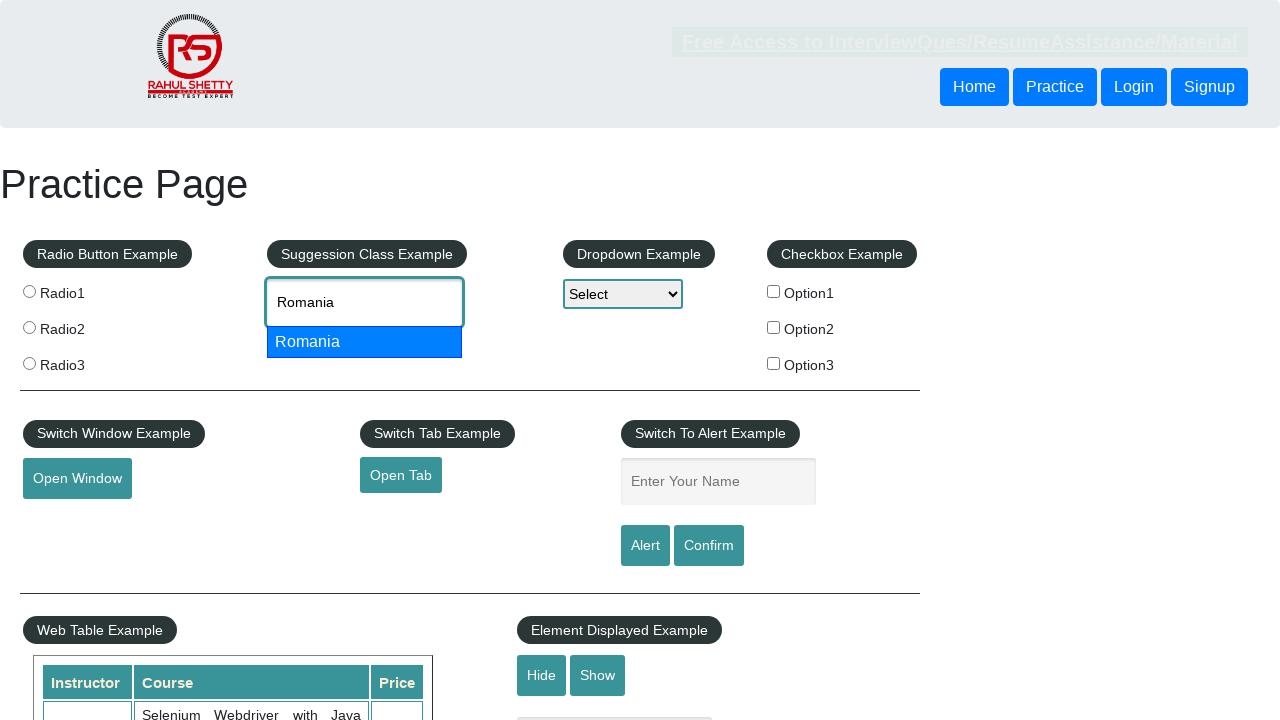